Tests that submitting empty username and password fields shows "Required" validation messages

Starting URL: https://opensource-demo.orangehrmlive.com/web/index.php/auth/login

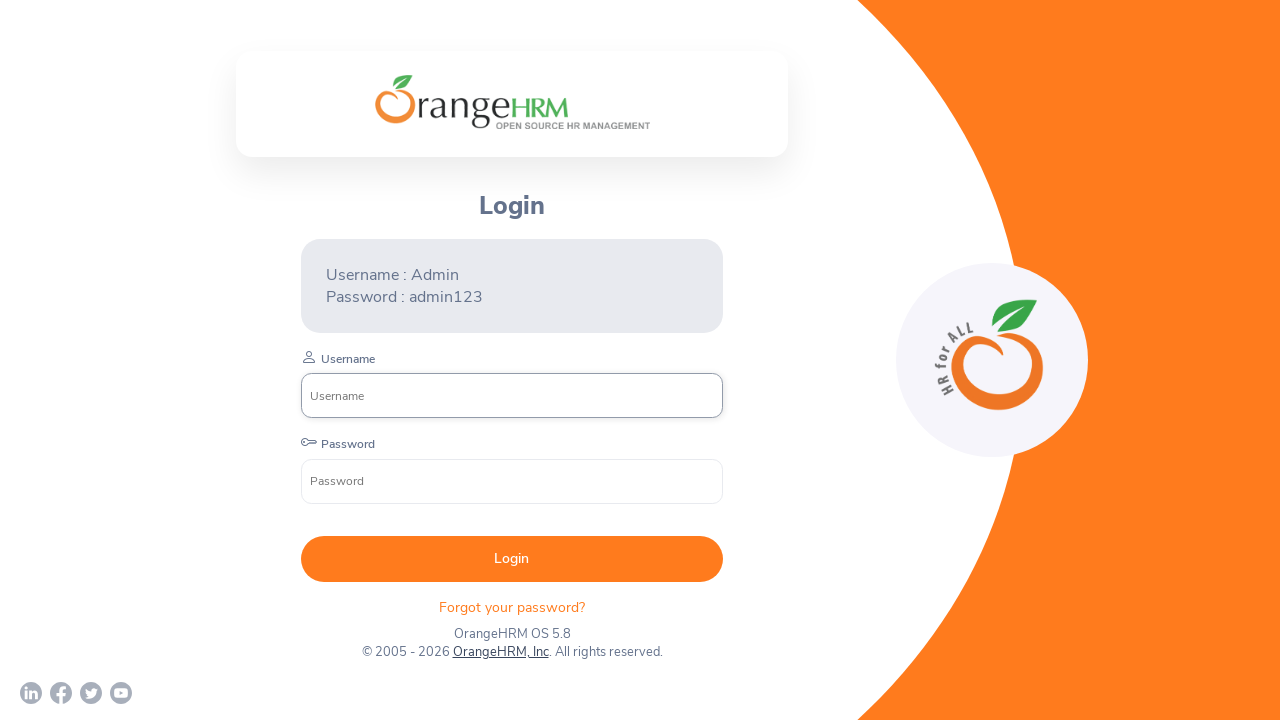

Cleared username field on input[placeholder='Username']
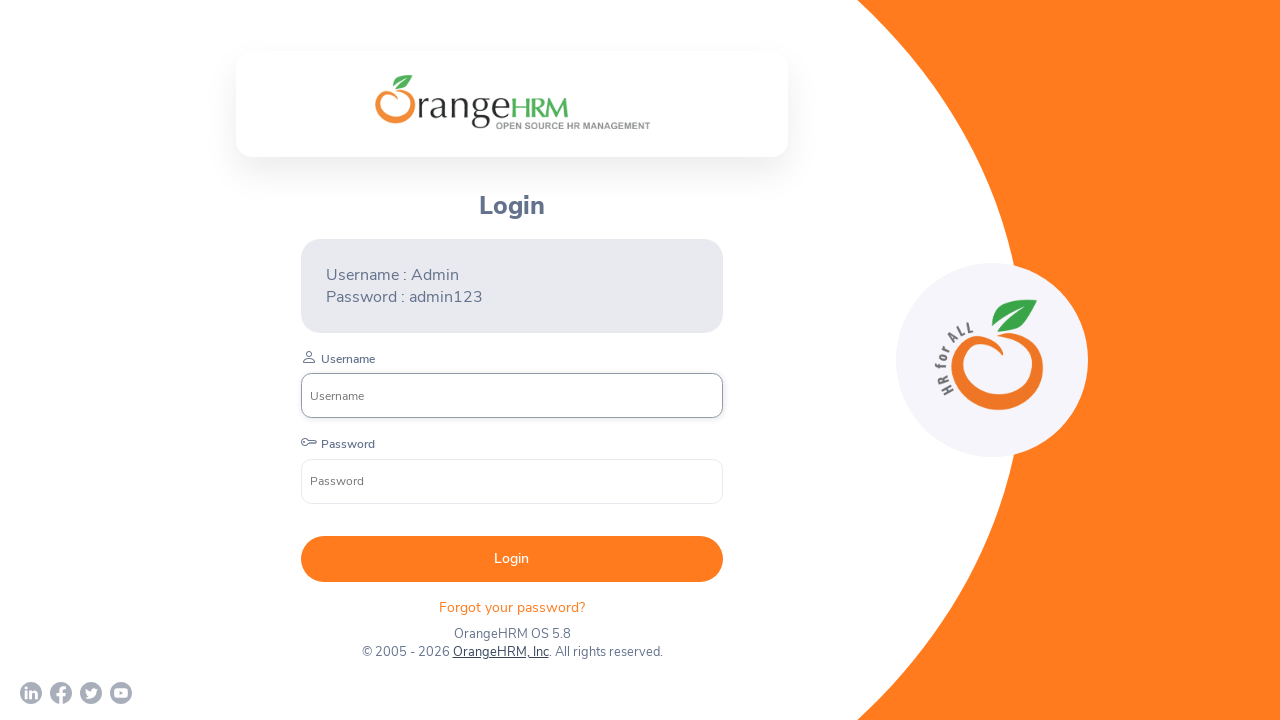

Cleared password field on input[placeholder='Password']
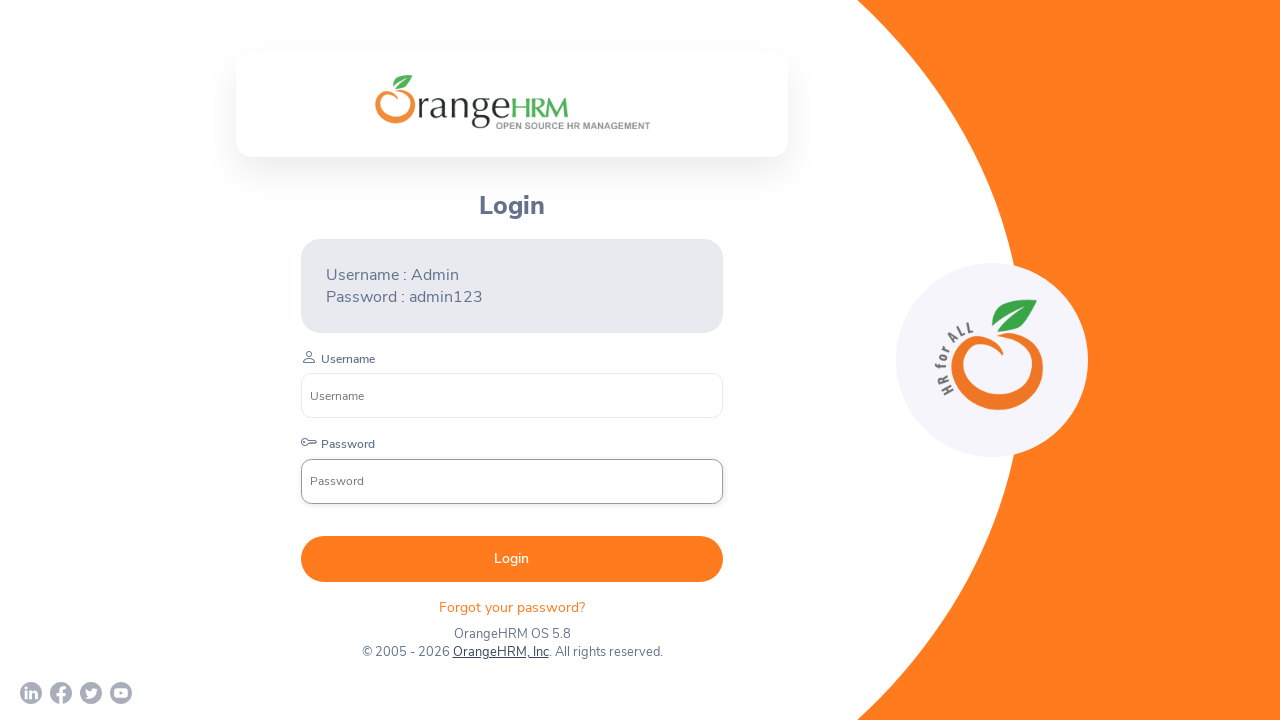

Clicked Login button with empty credentials at (512, 559) on button:has-text('Login')
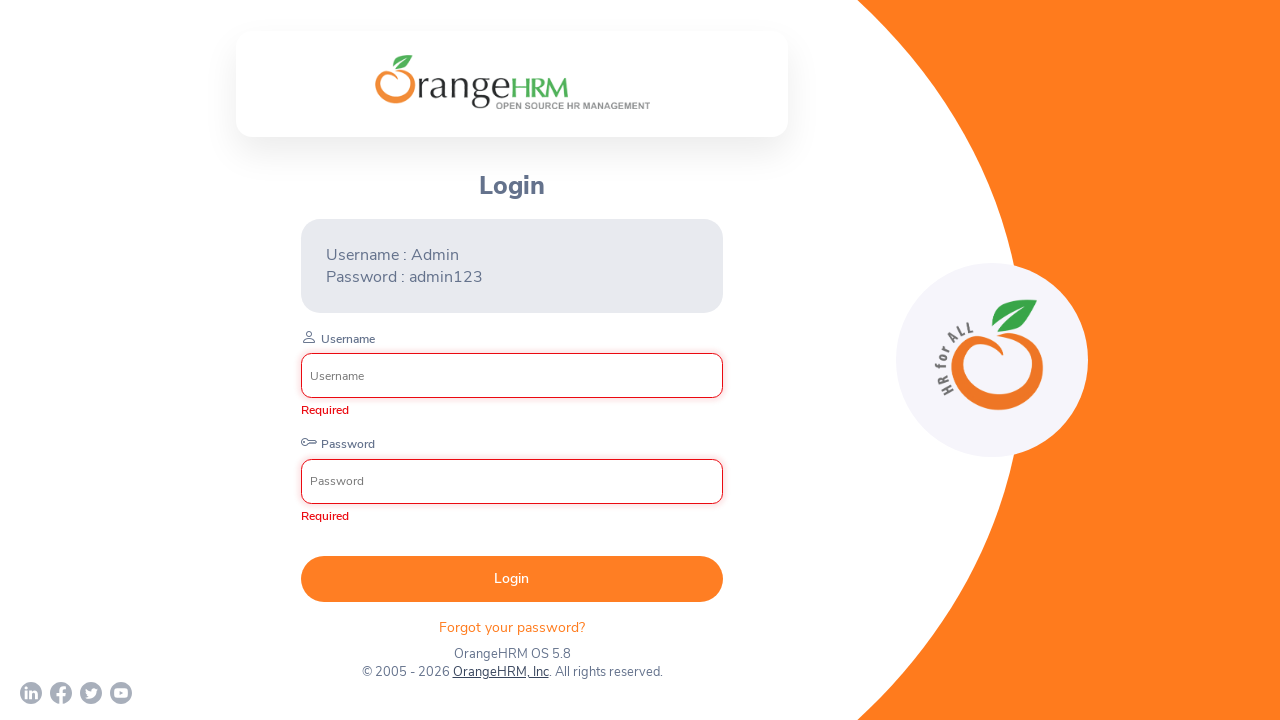

Required validation messages appeared
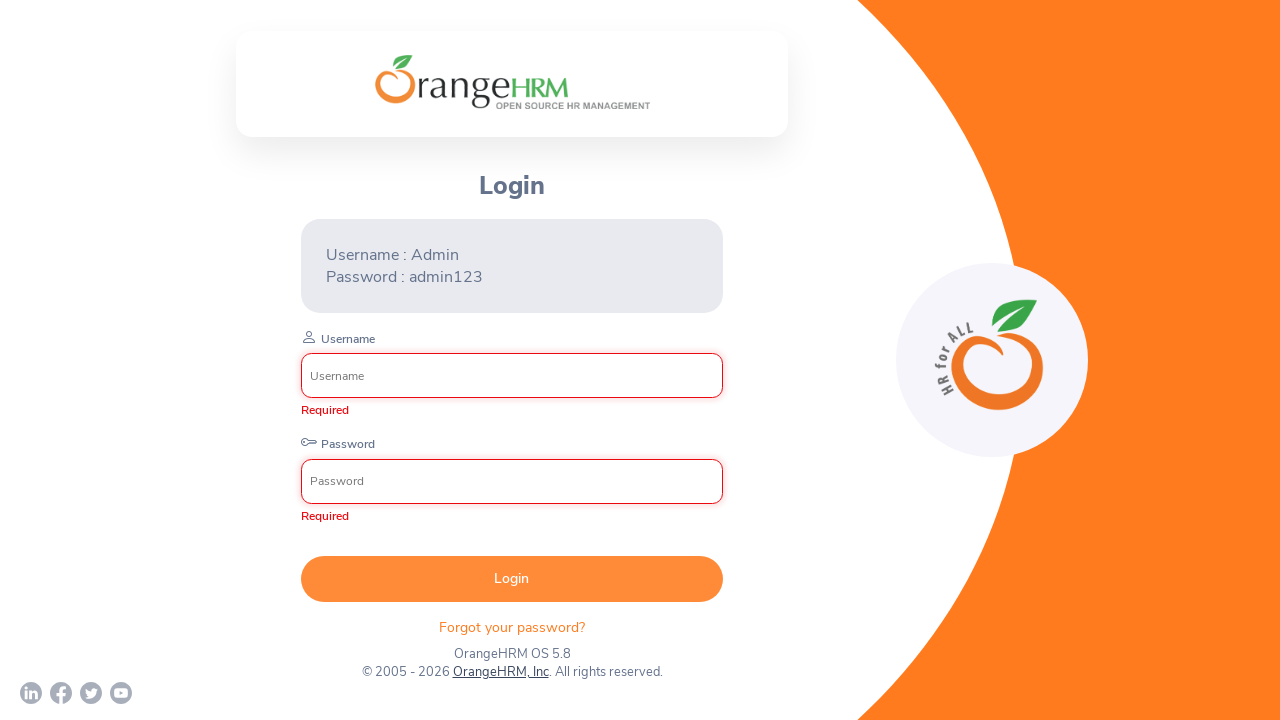

Verified that exactly 2 'Required' validation messages are displayed
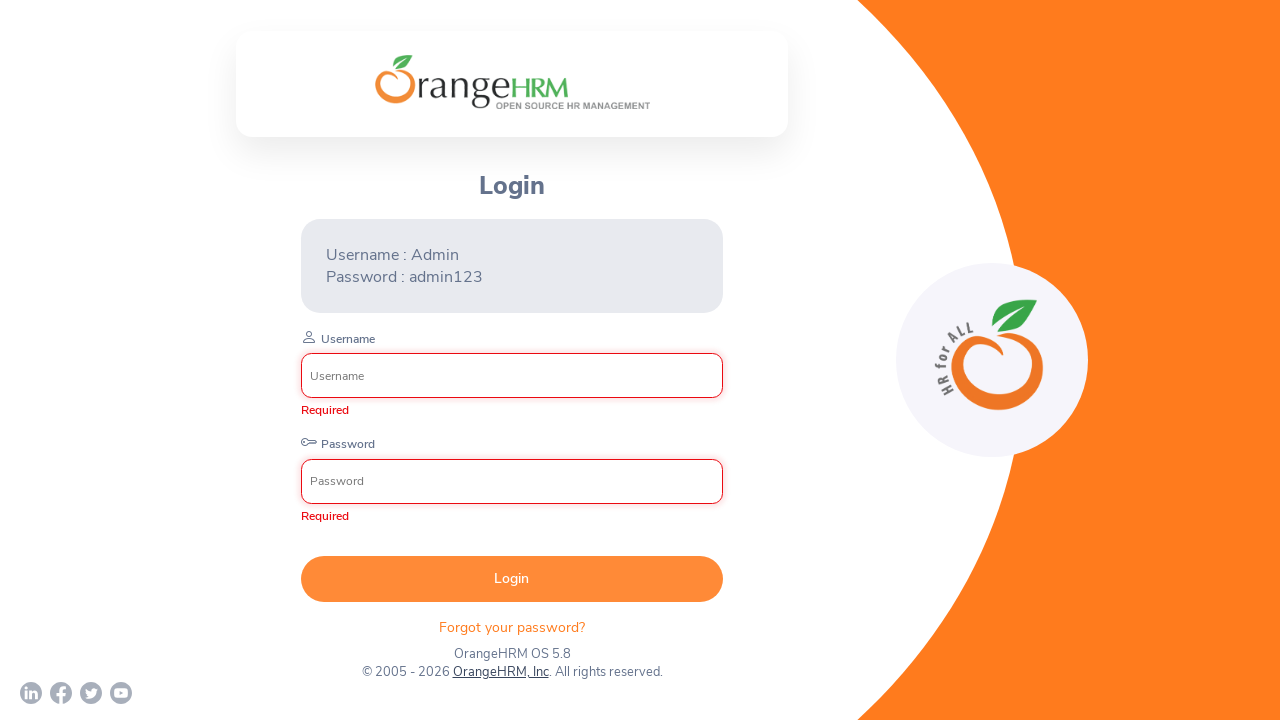

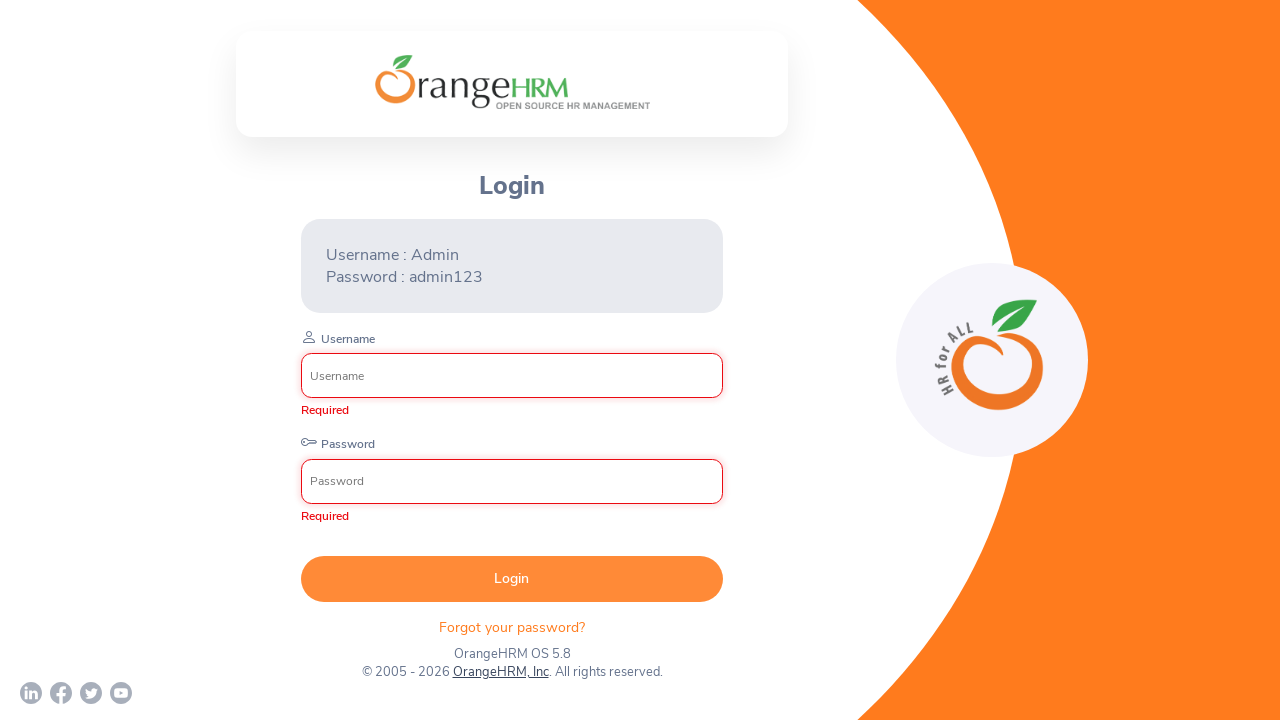